Tests page scrolling functionality by scrolling to the bottom of the page and then back to the top

Starting URL: https://www.espn.com/

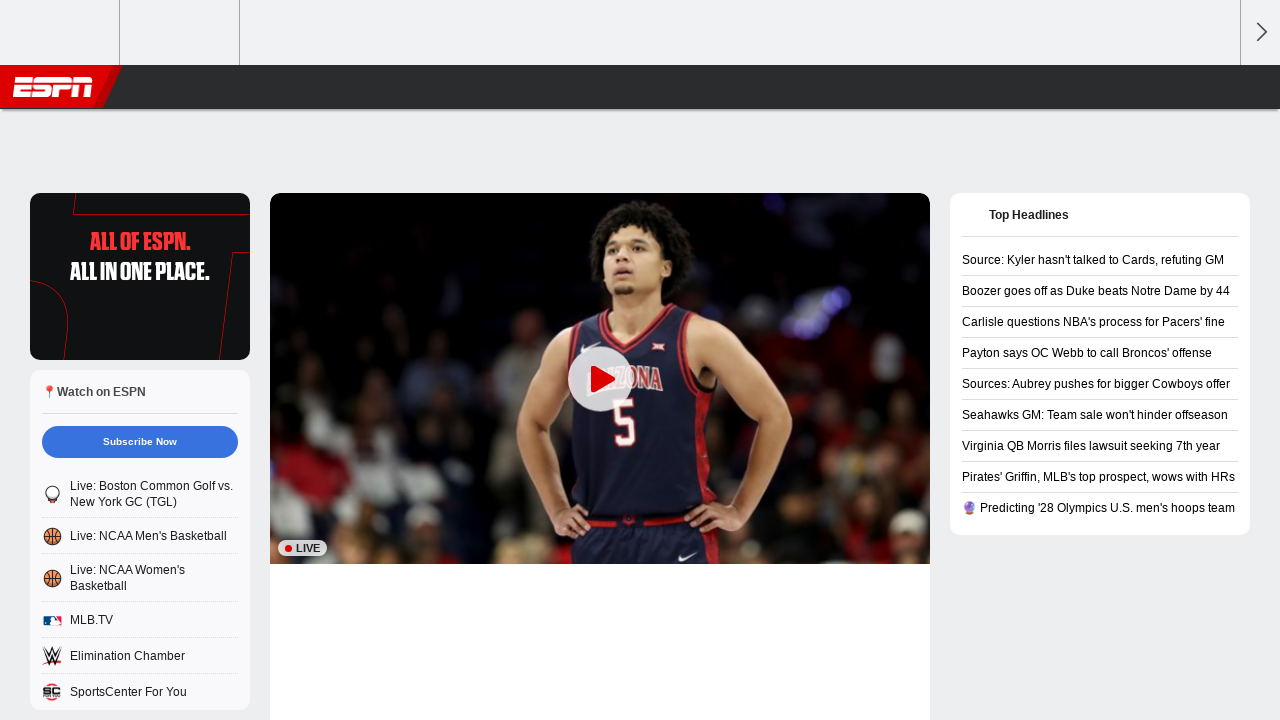

Scrolled to bottom of ESPN homepage
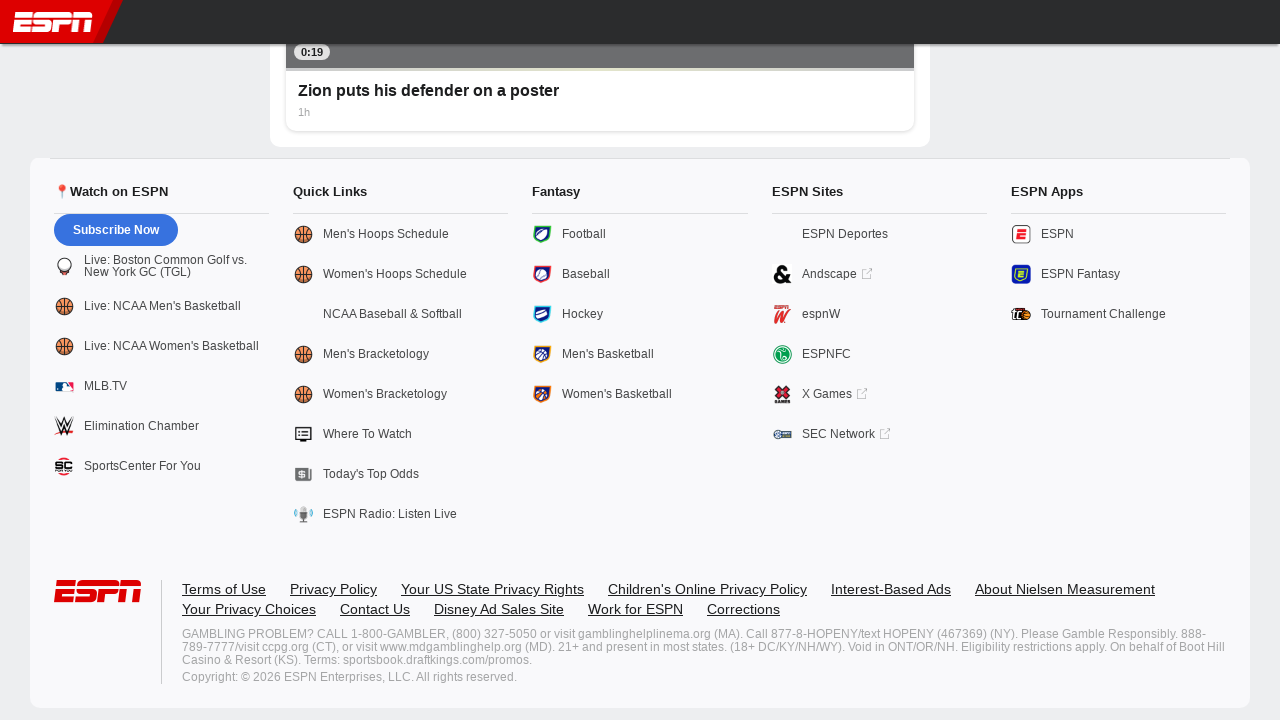

Waited 2 seconds to observe scroll effect
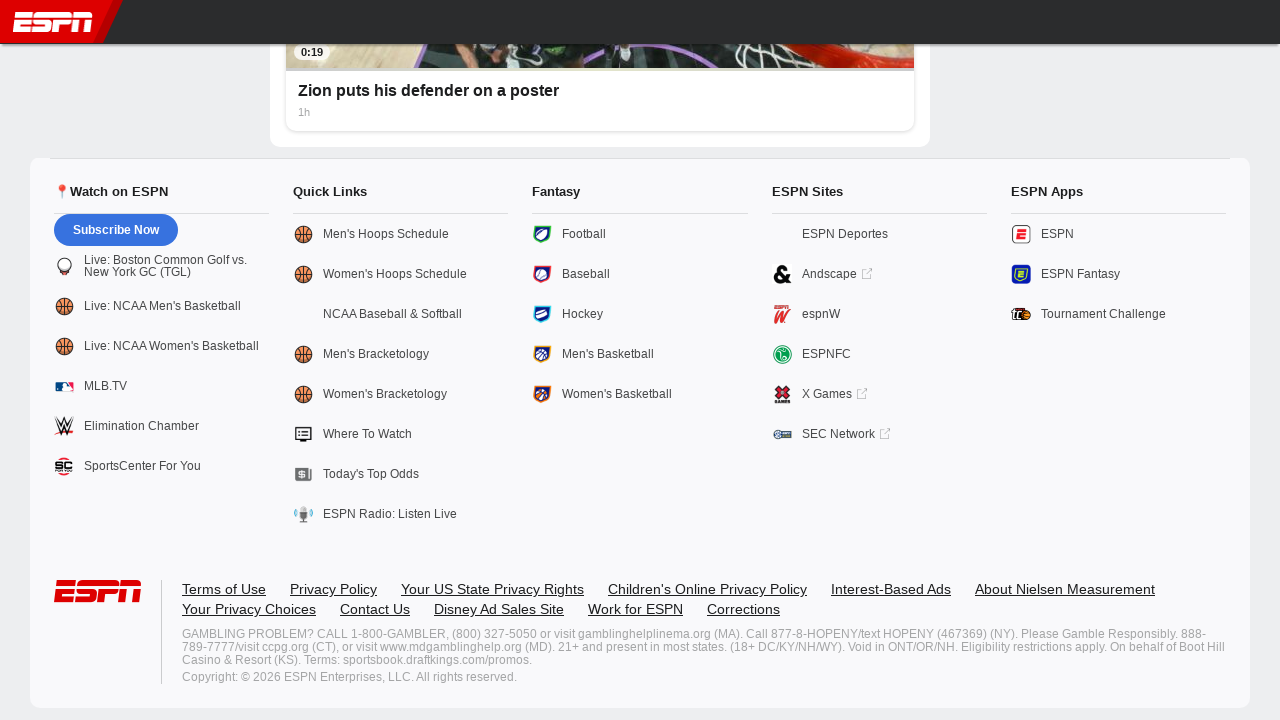

Scrolled back to top of page
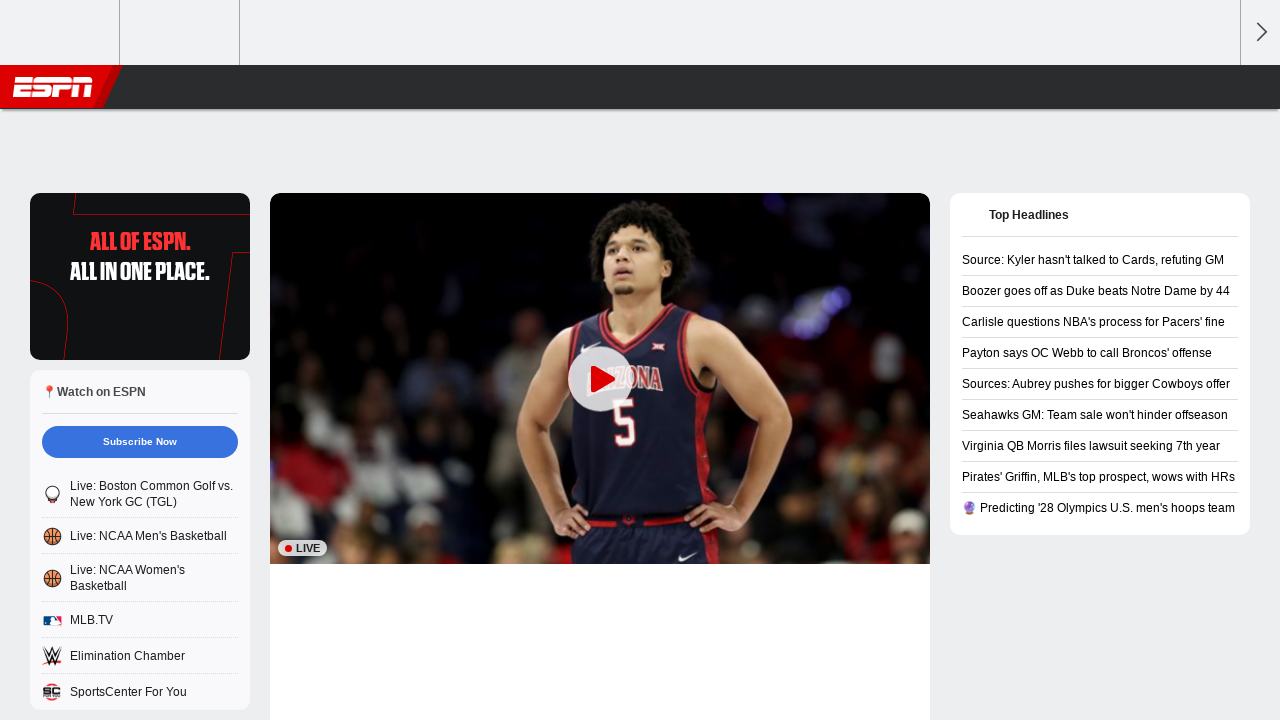

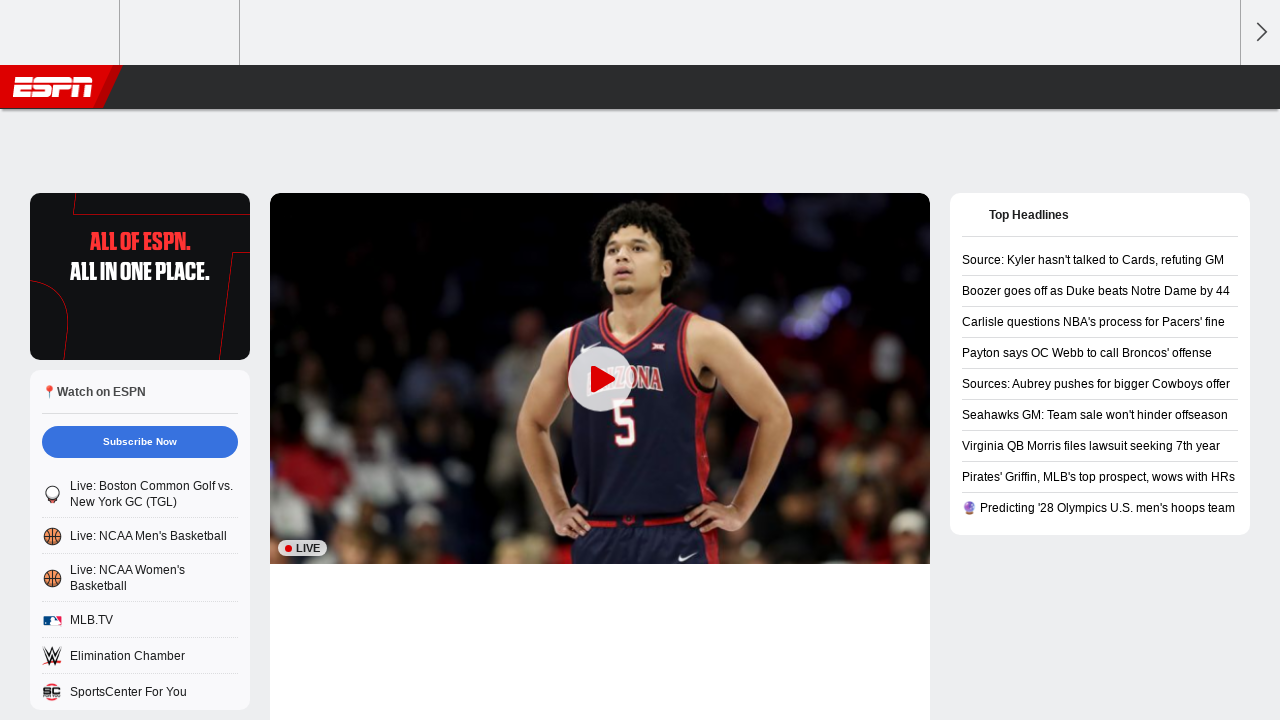